Tests a wait scenario by clicking a verify button and checking for a success message on the page

Starting URL: http://suninjuly.github.io/wait1.html

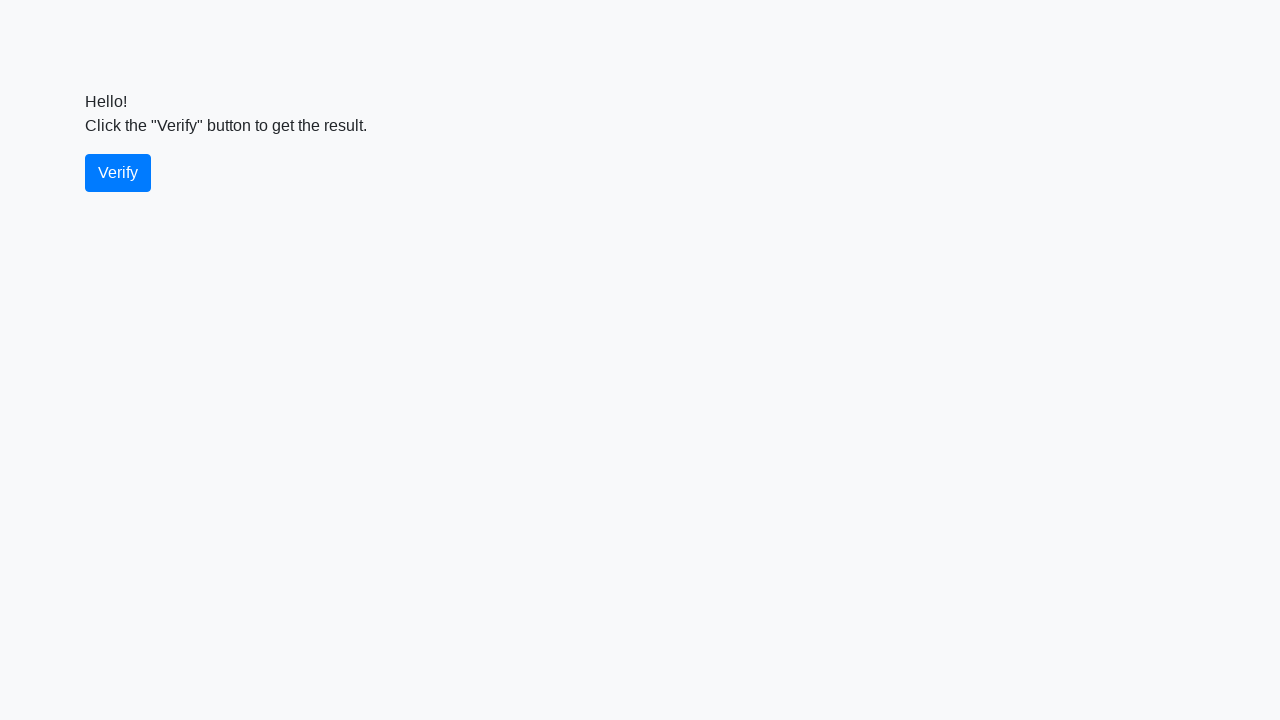

Clicked the verify button at (118, 173) on #verify
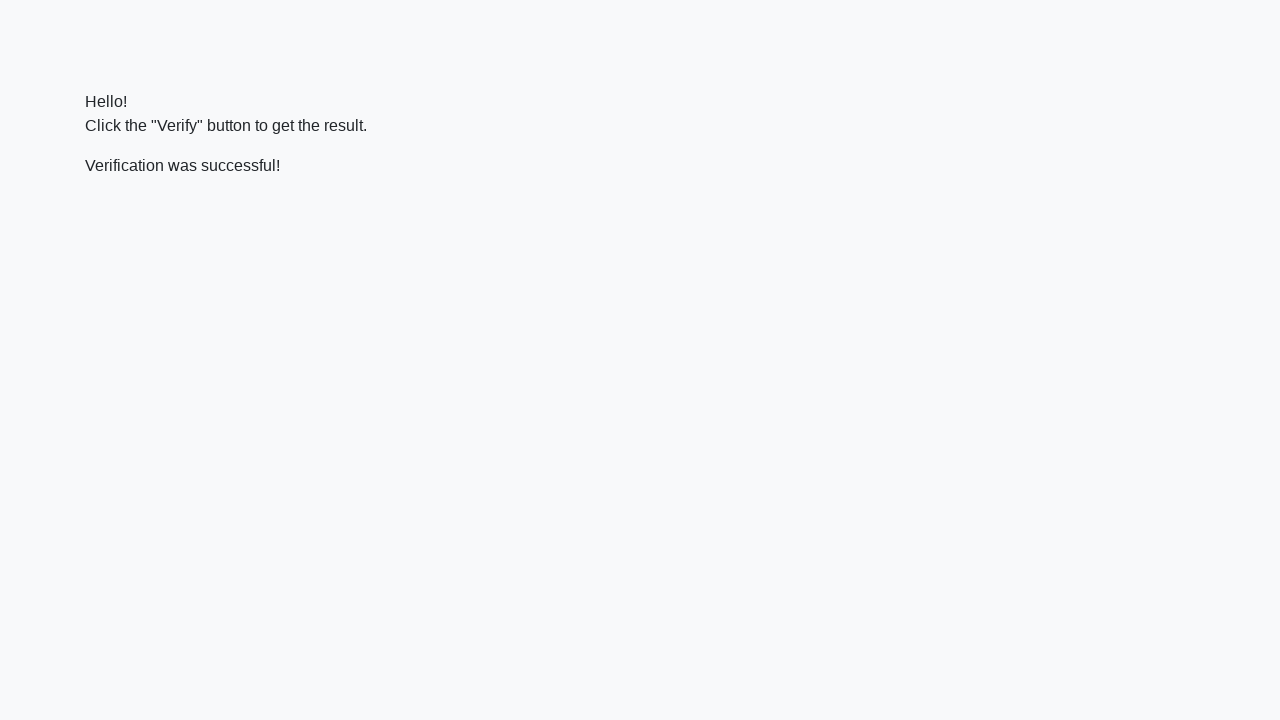

Located the verify message element
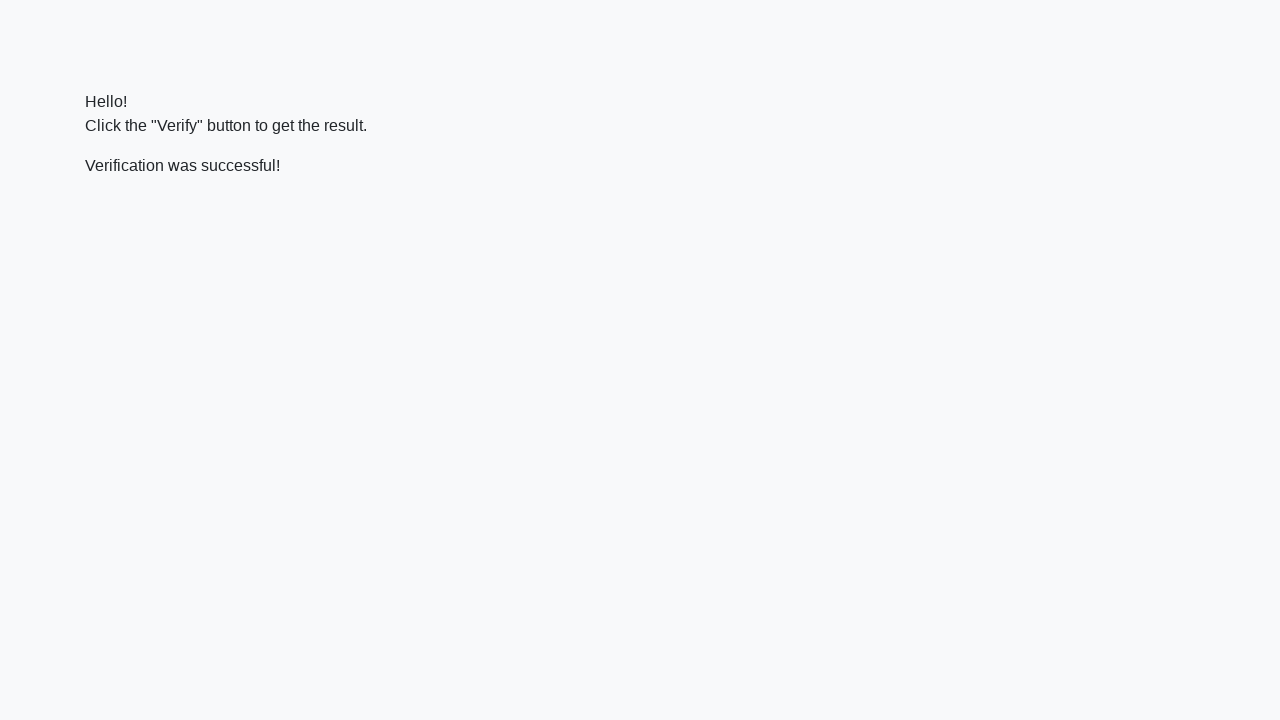

Success message appeared on the page
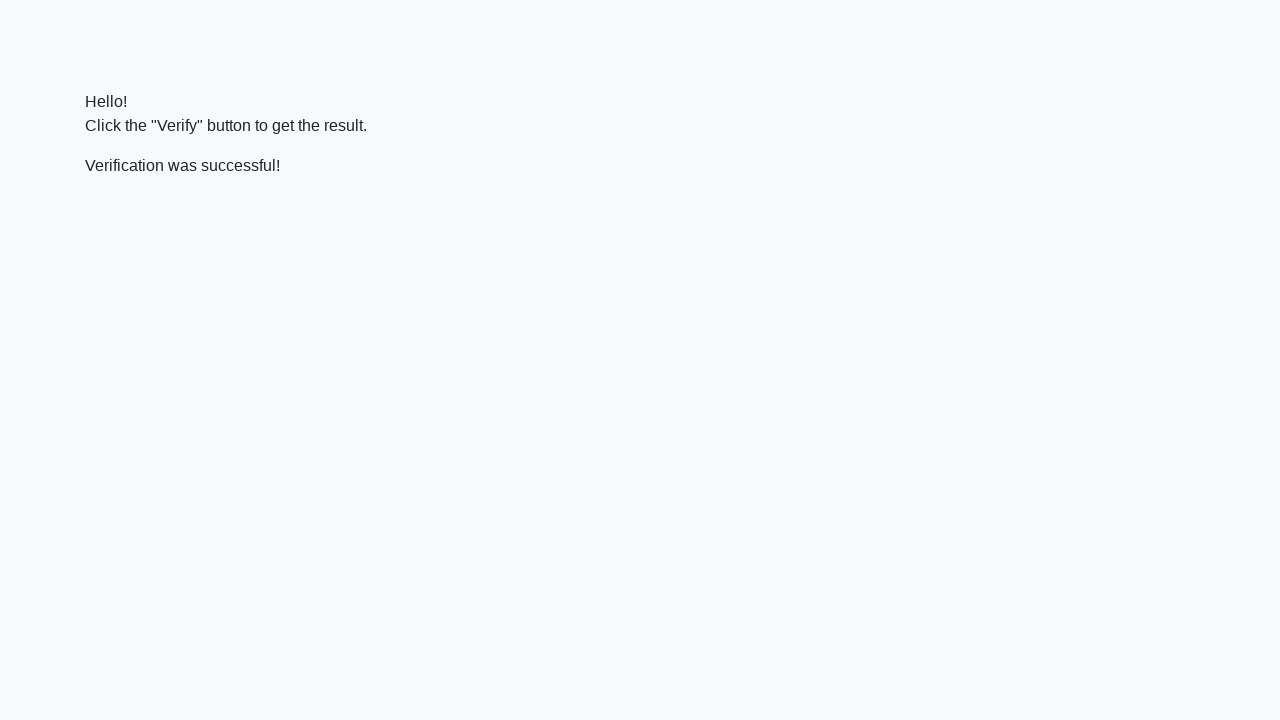

Verified that success message contains 'successful'
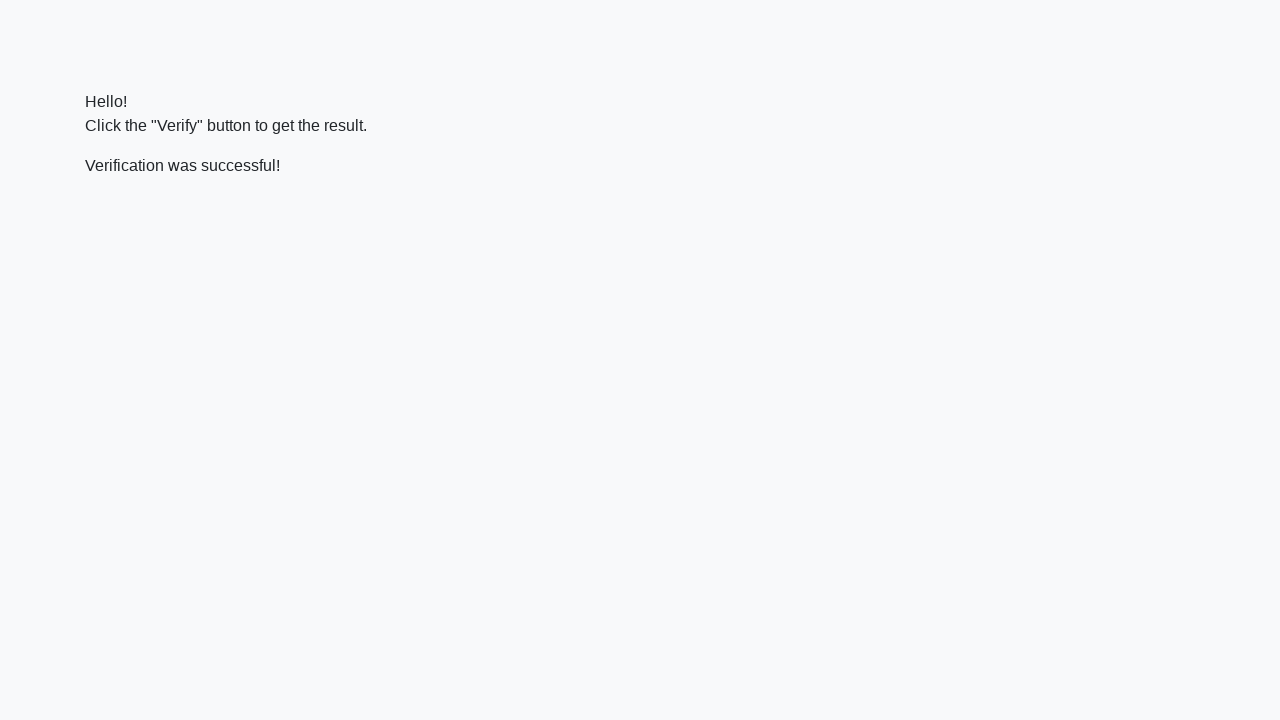

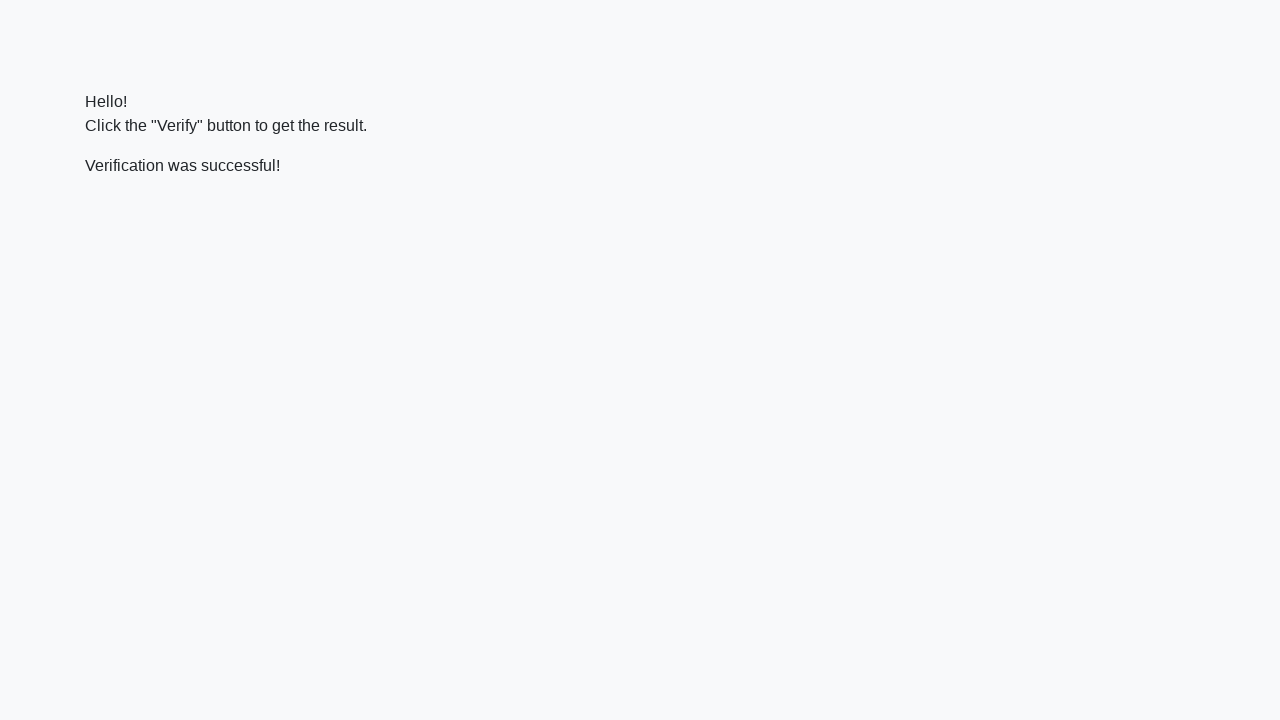